Tests social media links on a complicated page by clicking Twitter and Facebook follow buttons and navigating back

Starting URL: https://ultimateqa.com/complicated-page

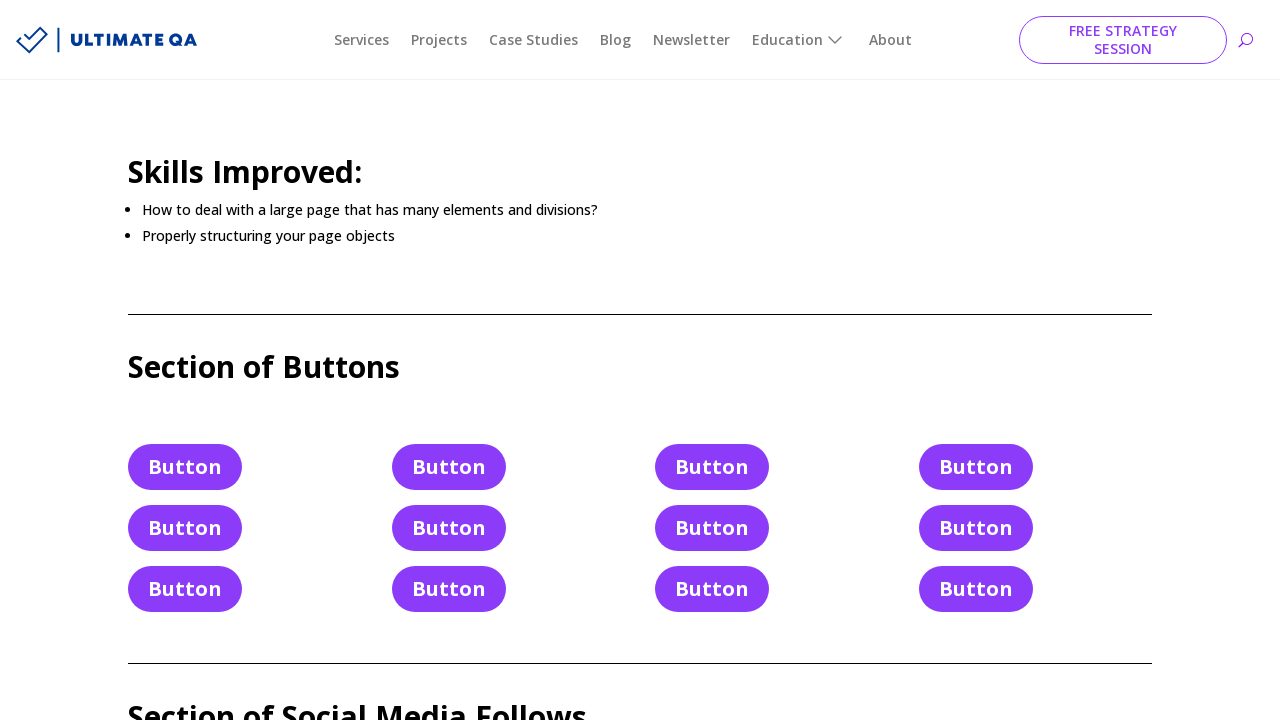

Clicked Twitter follow button at (144, 361) on xpath=//li[contains(@class, 'et_pb_social_media_follow_network_0')]//a[@class='i
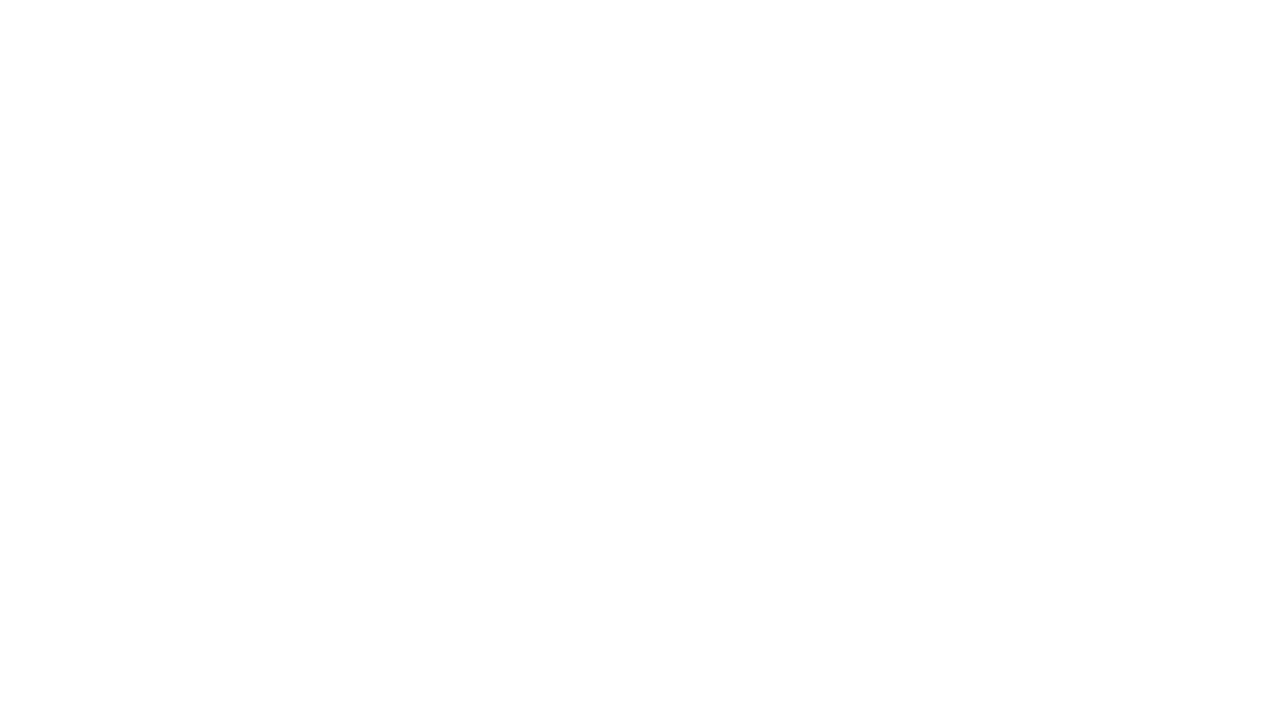

Waited 8 seconds for Twitter navigation
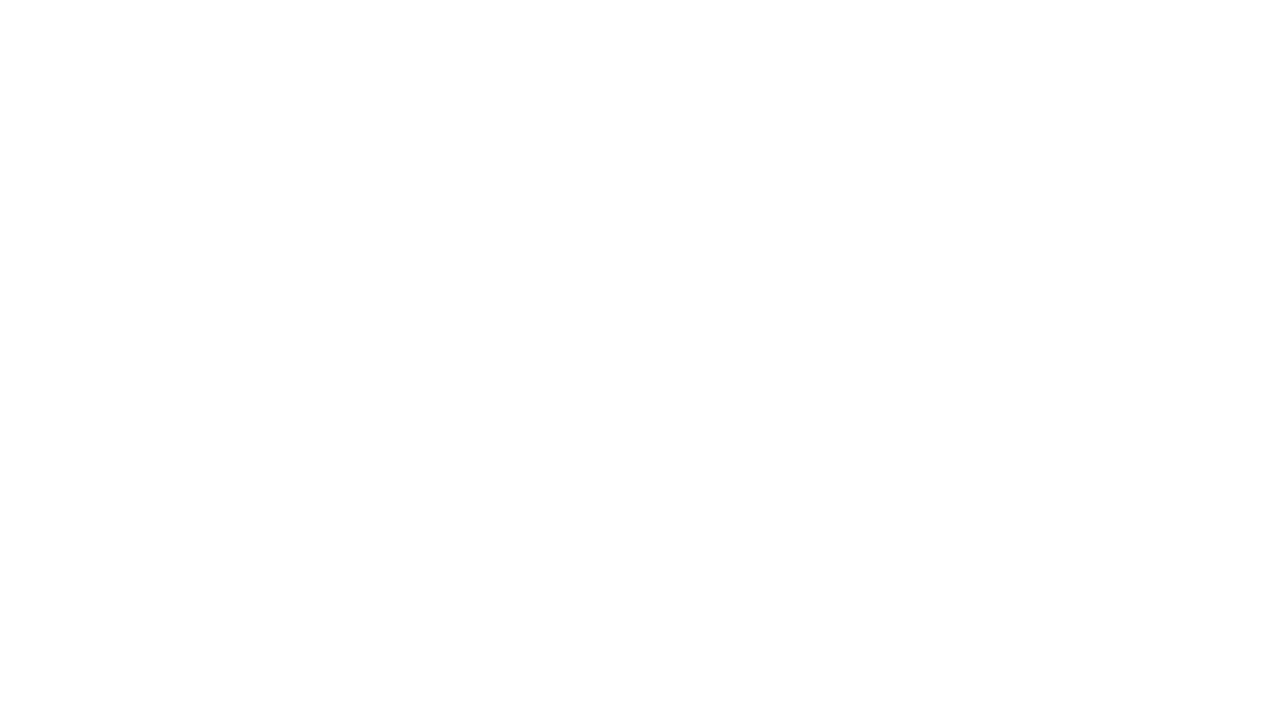

Navigated back from Twitter
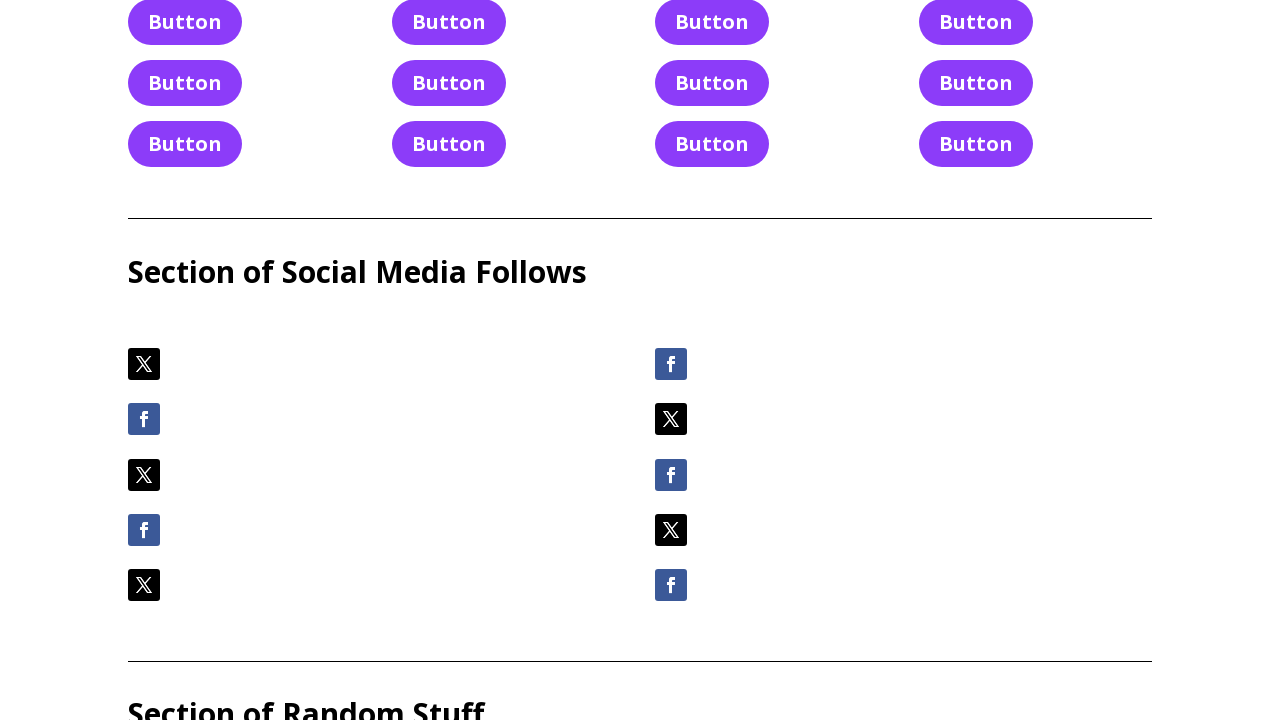

Waited 500ms for page to load
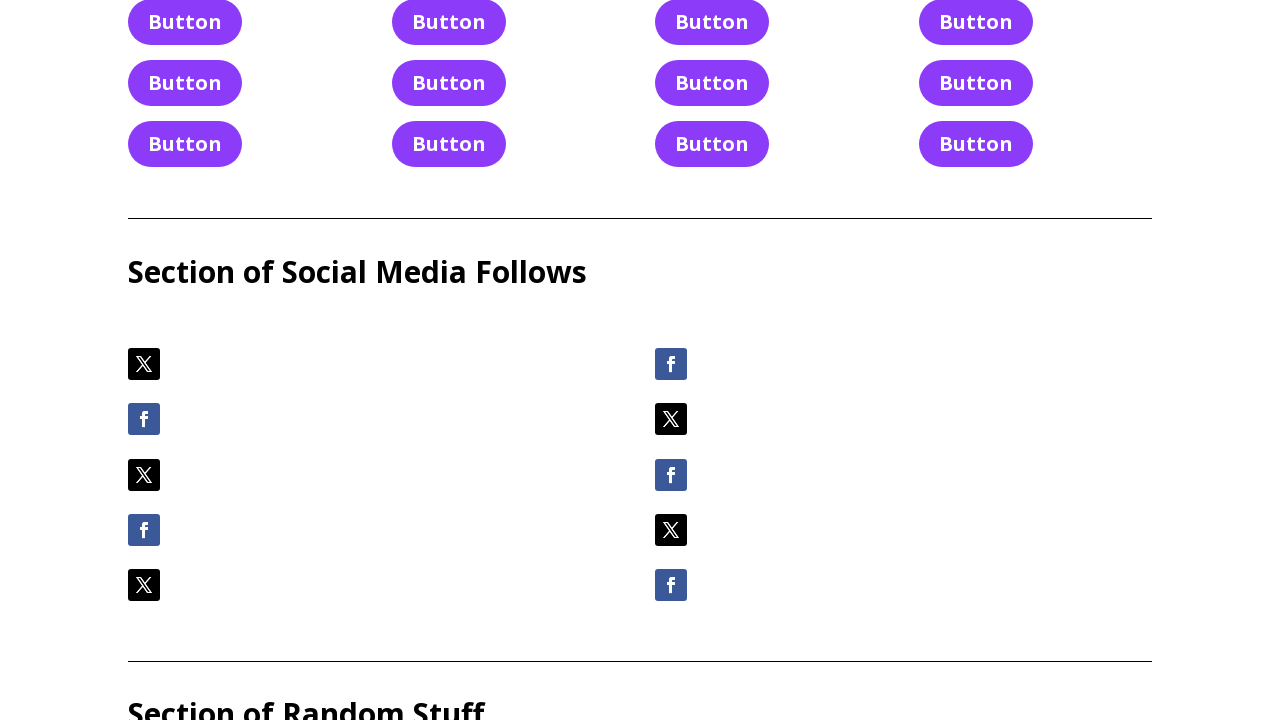

Clicked Facebook follow button at (144, 419) on xpath=//li[contains(@class, 'et_pb_social_media_follow_network_1')]//a[@class='i
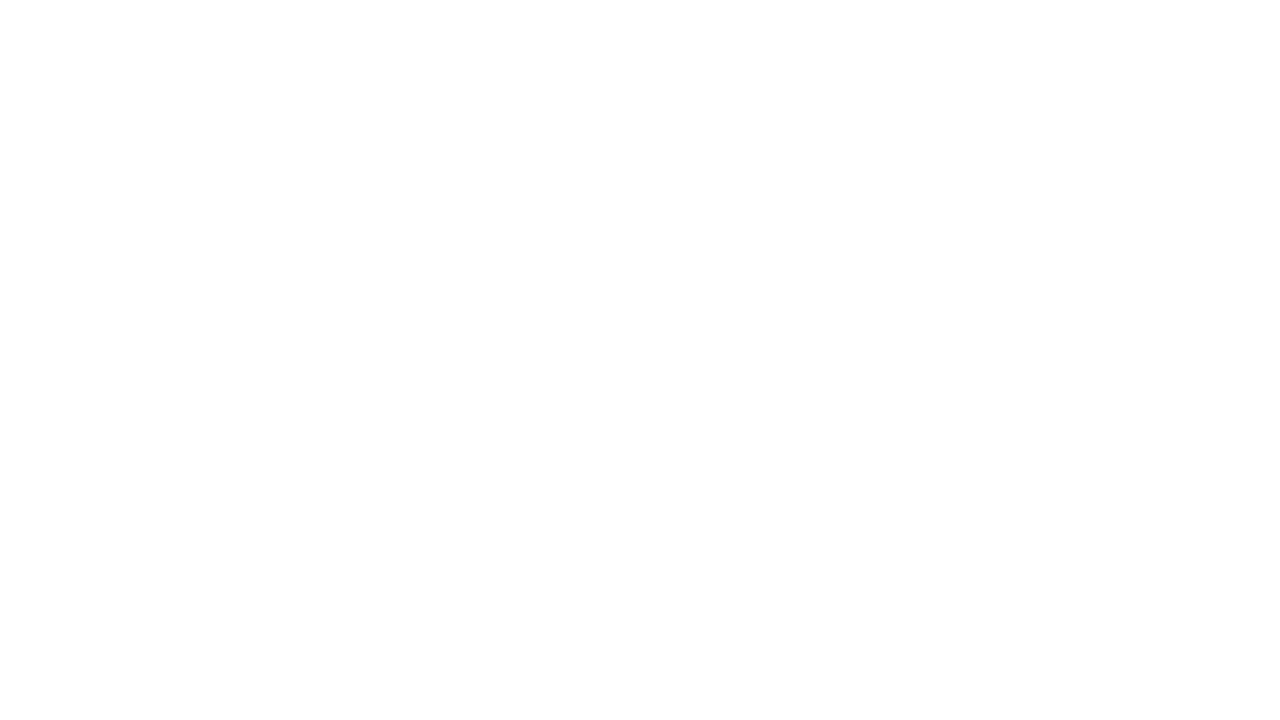

Waited 5 seconds for Facebook navigation
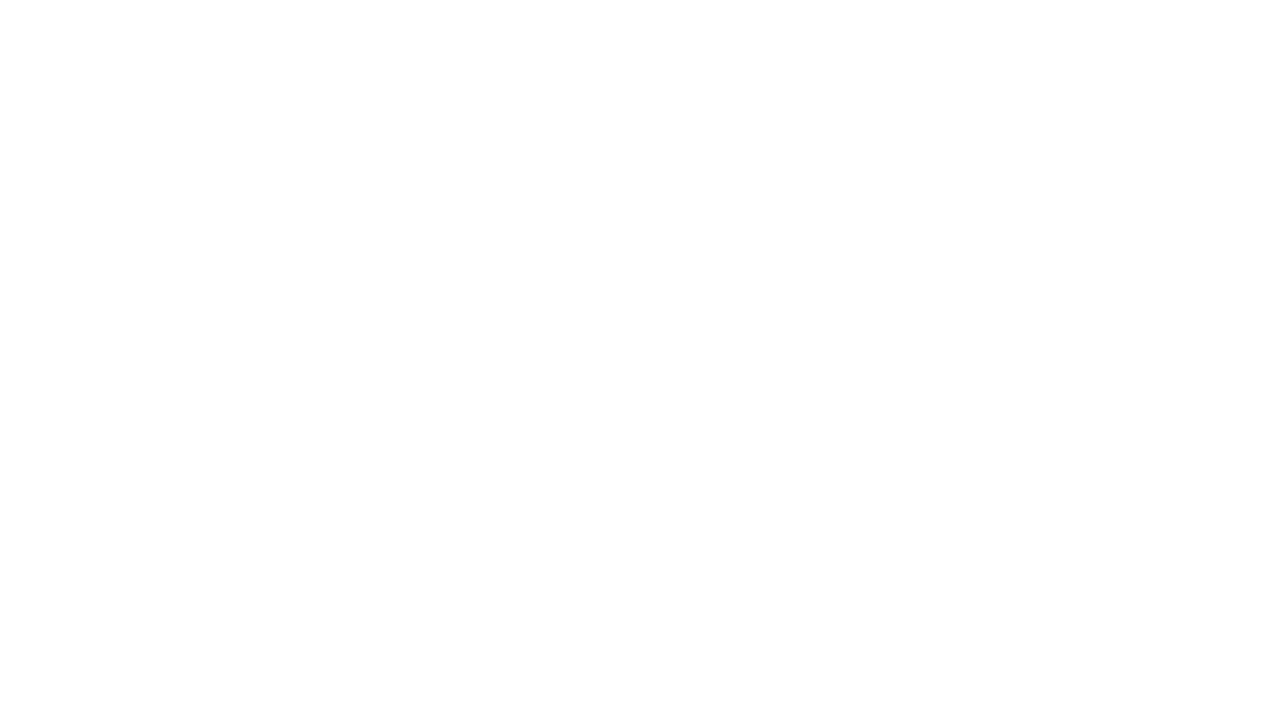

Navigated back from Facebook
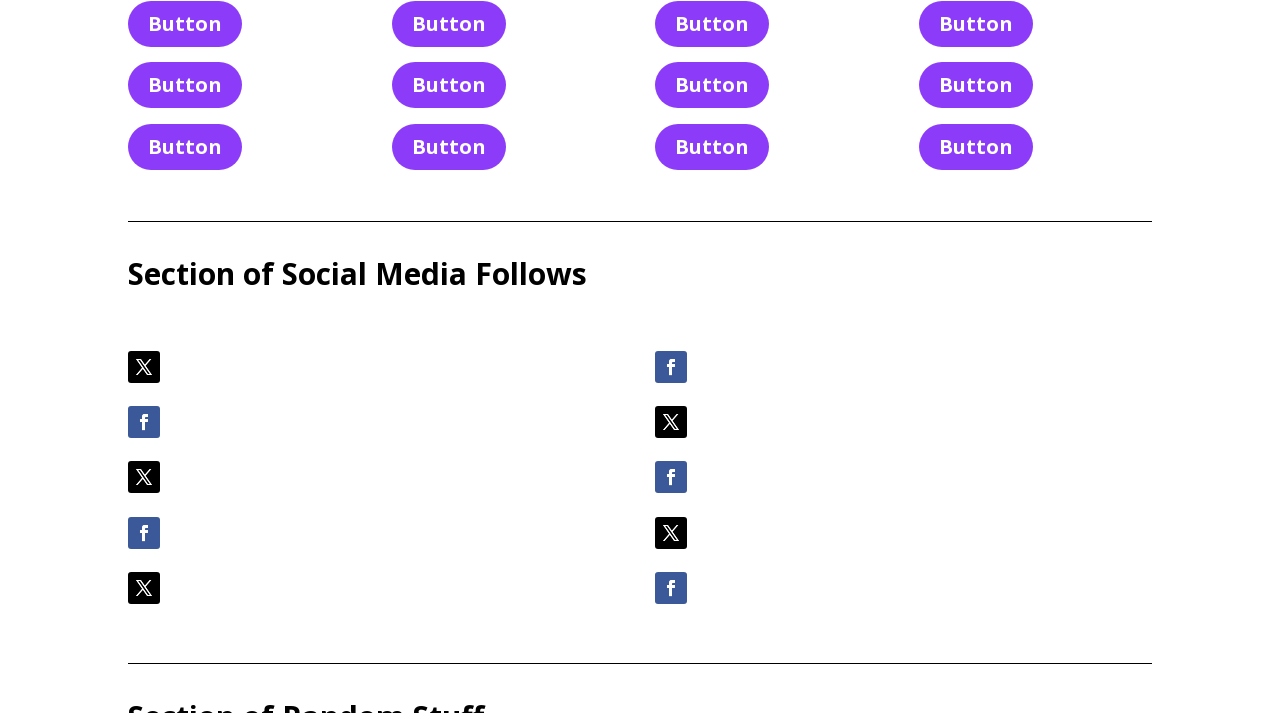

Waited 500ms for page to load
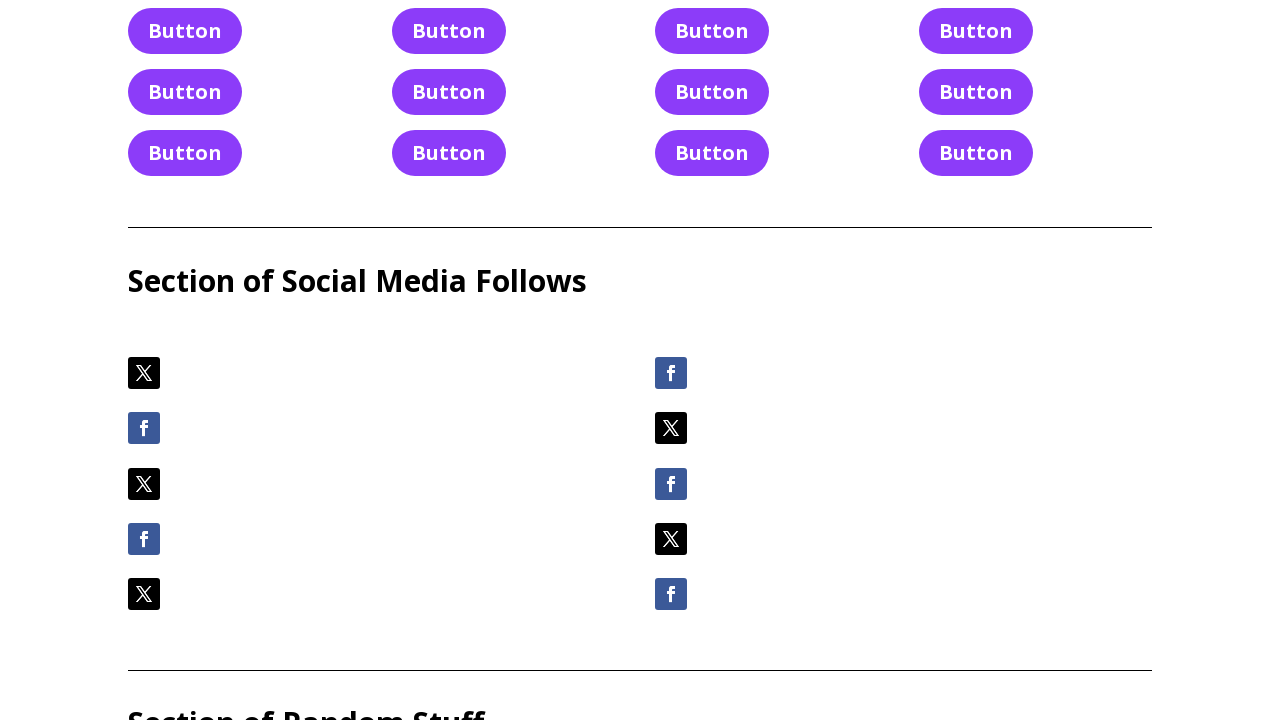

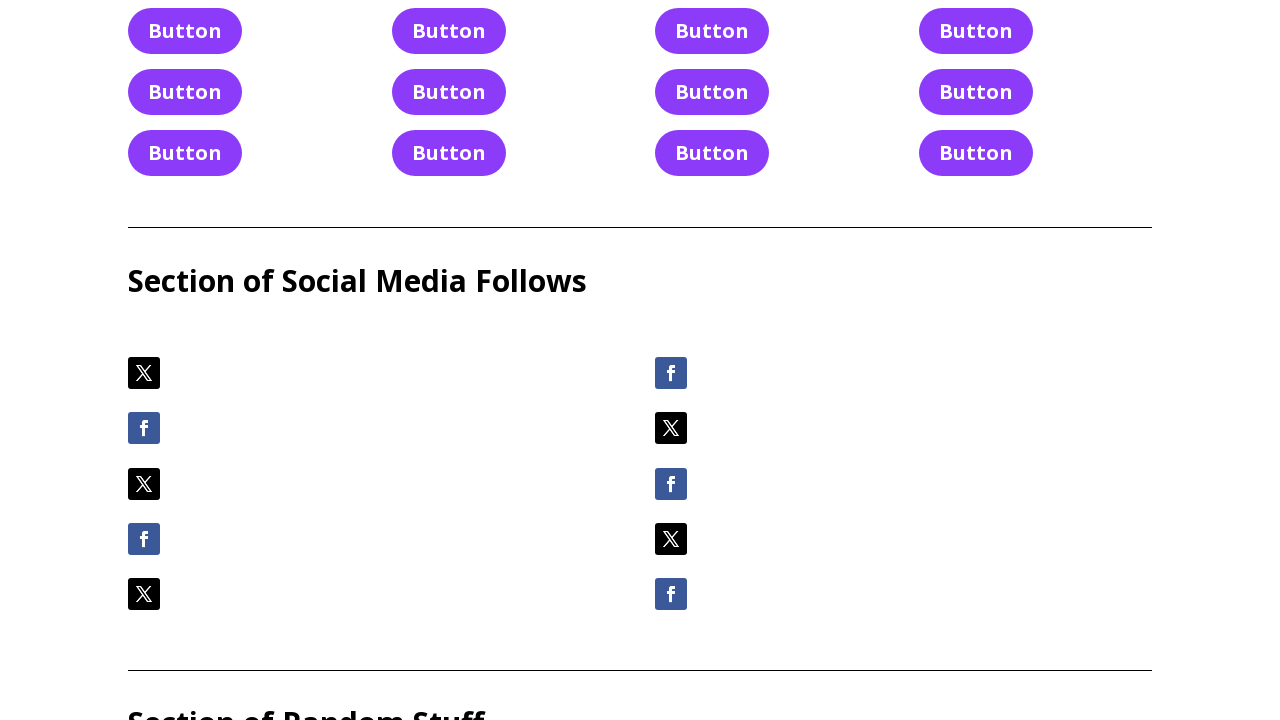